Navigates to OrangeHRM demo page and retrieves window handle information. This is a basic demonstration of browser window management capabilities.

Starting URL: https://opensource-demo.orangehrmlive.com/web/index.php/auth/login

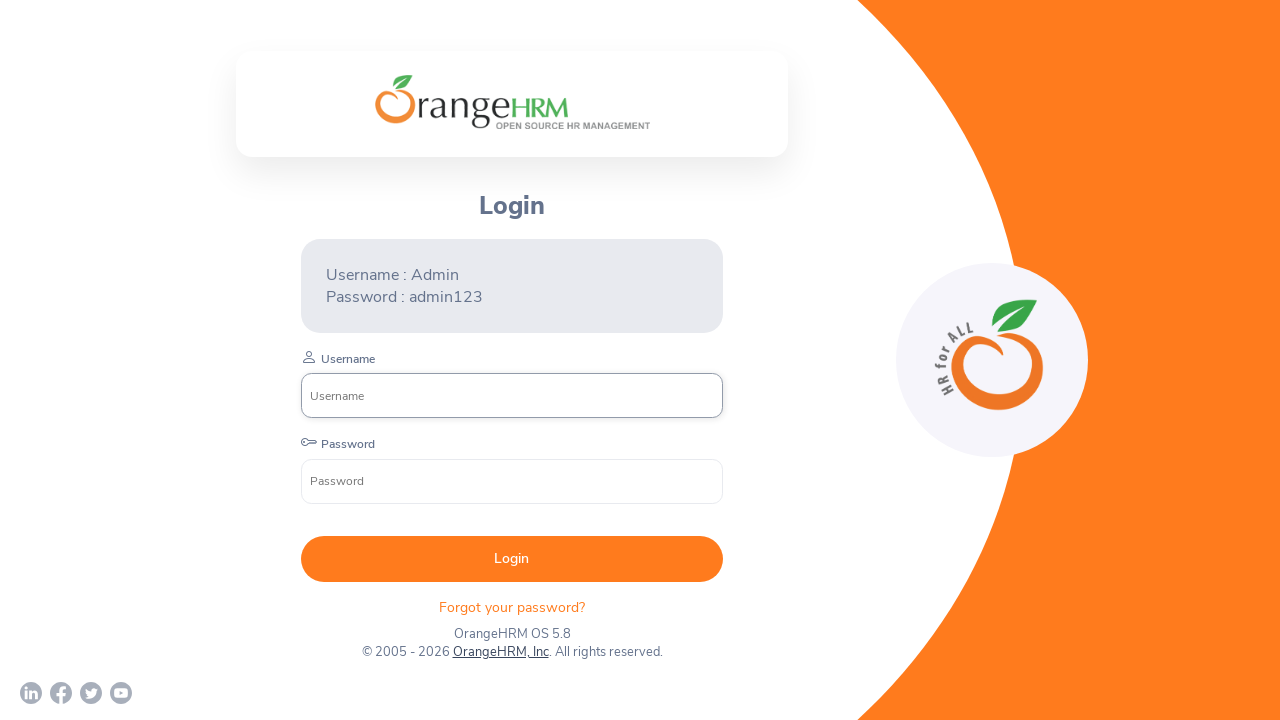

Set viewport size to 1920x1080
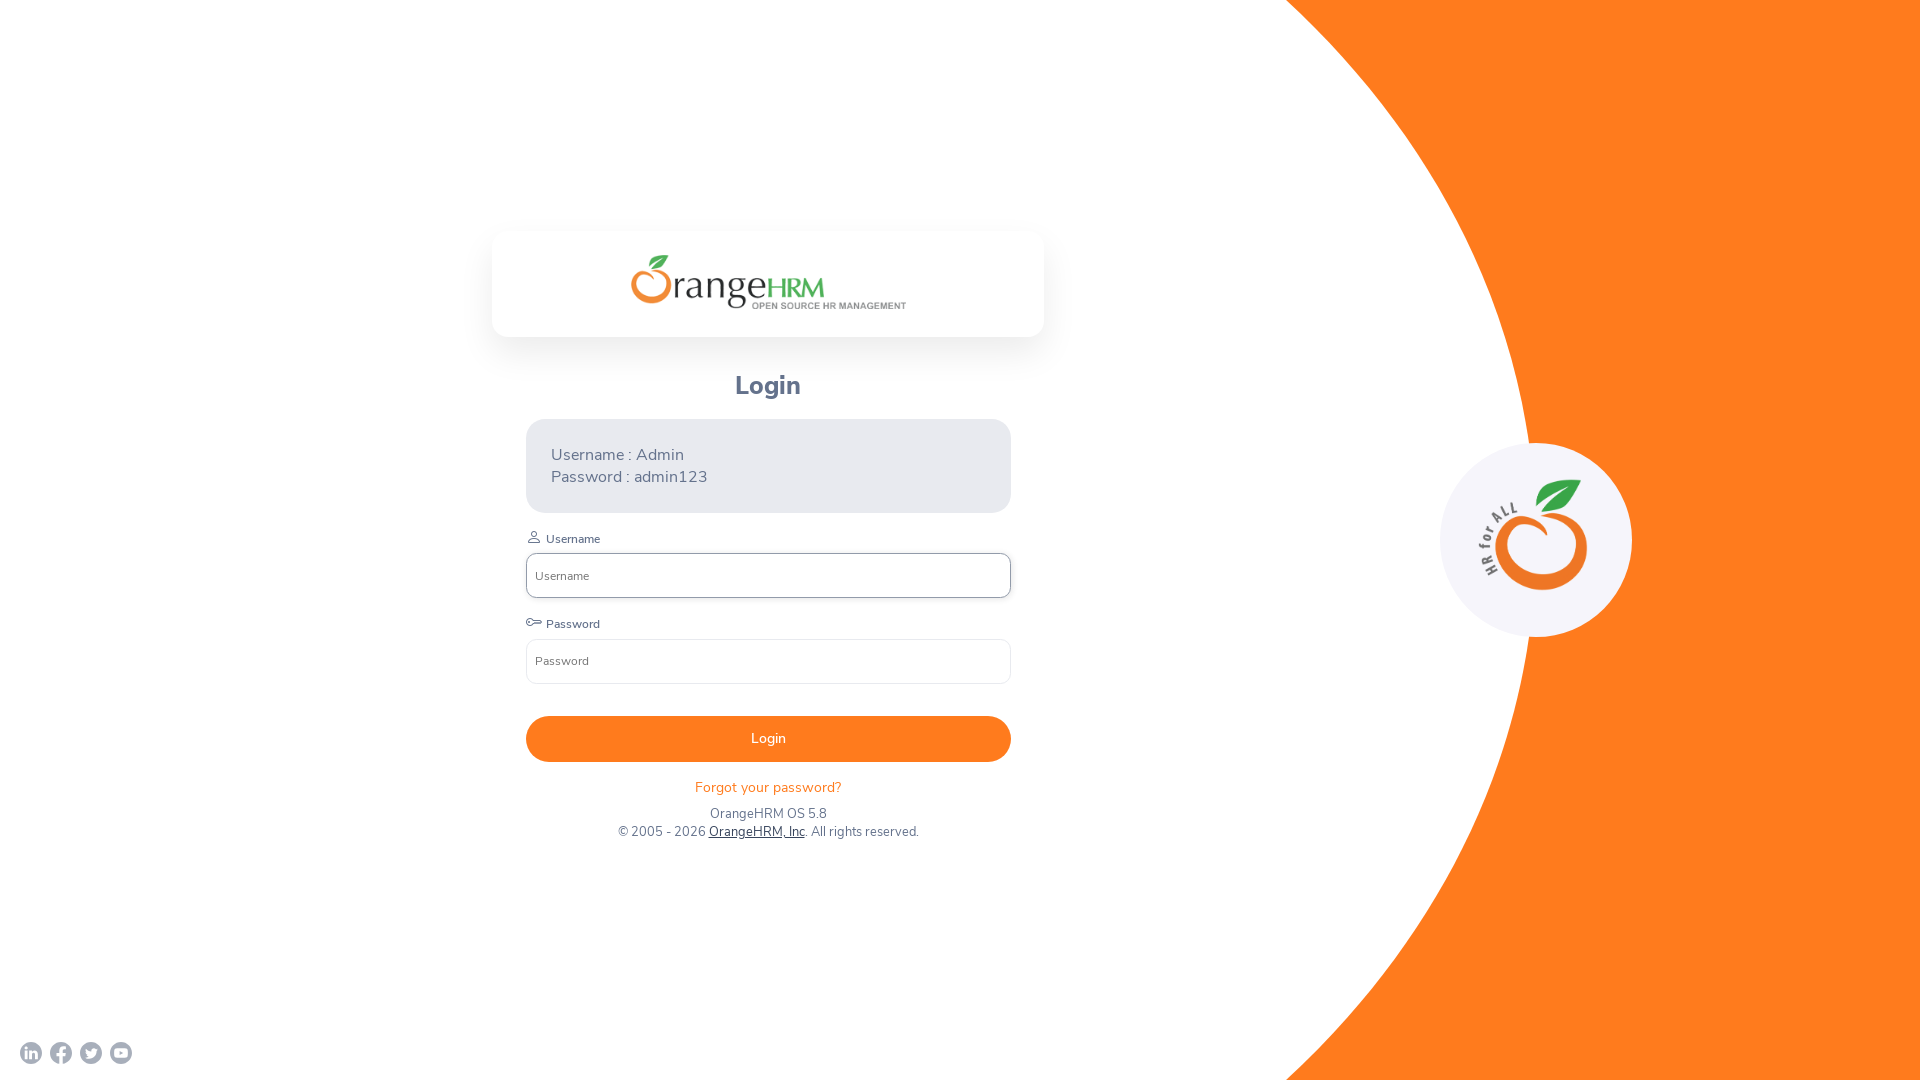

Waited for page to reach networkidle state
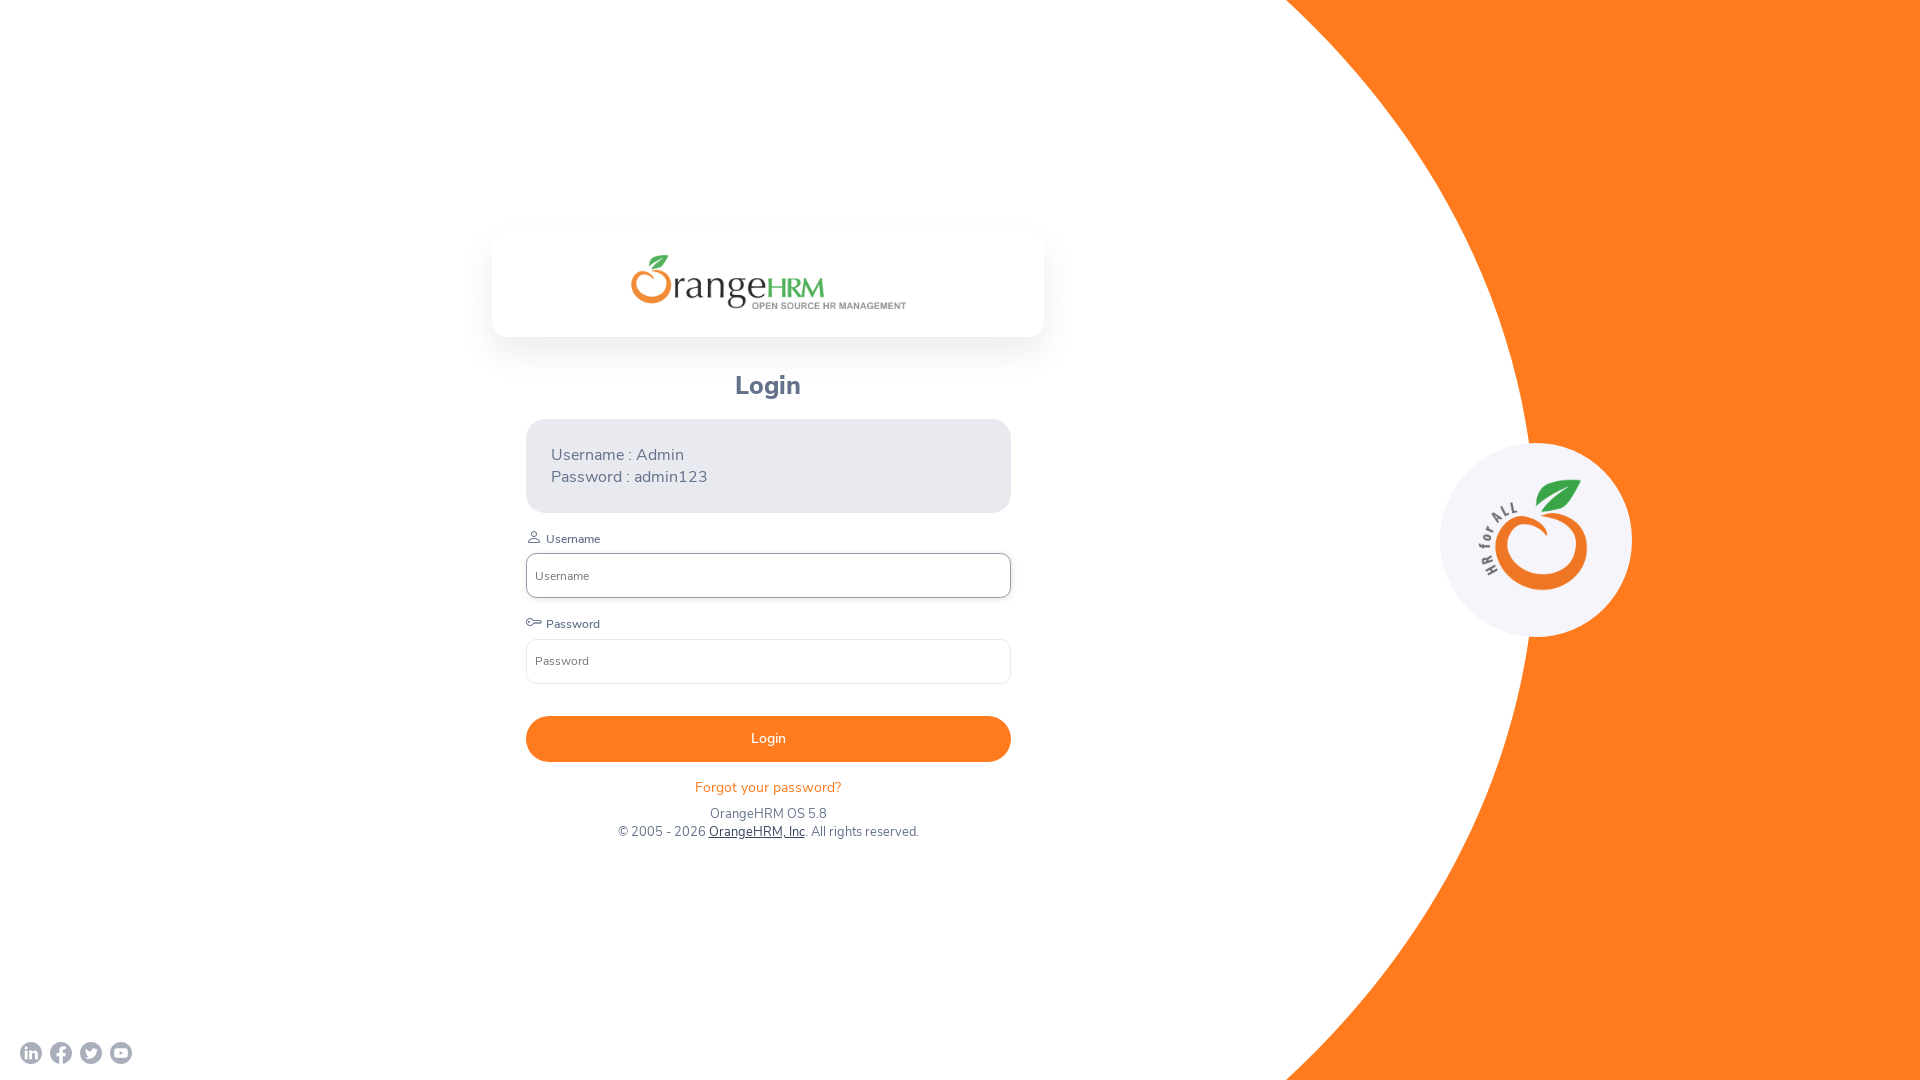

Retrieved current page URL: https://opensource-demo.orangehrmlive.com/web/index.php/auth/login
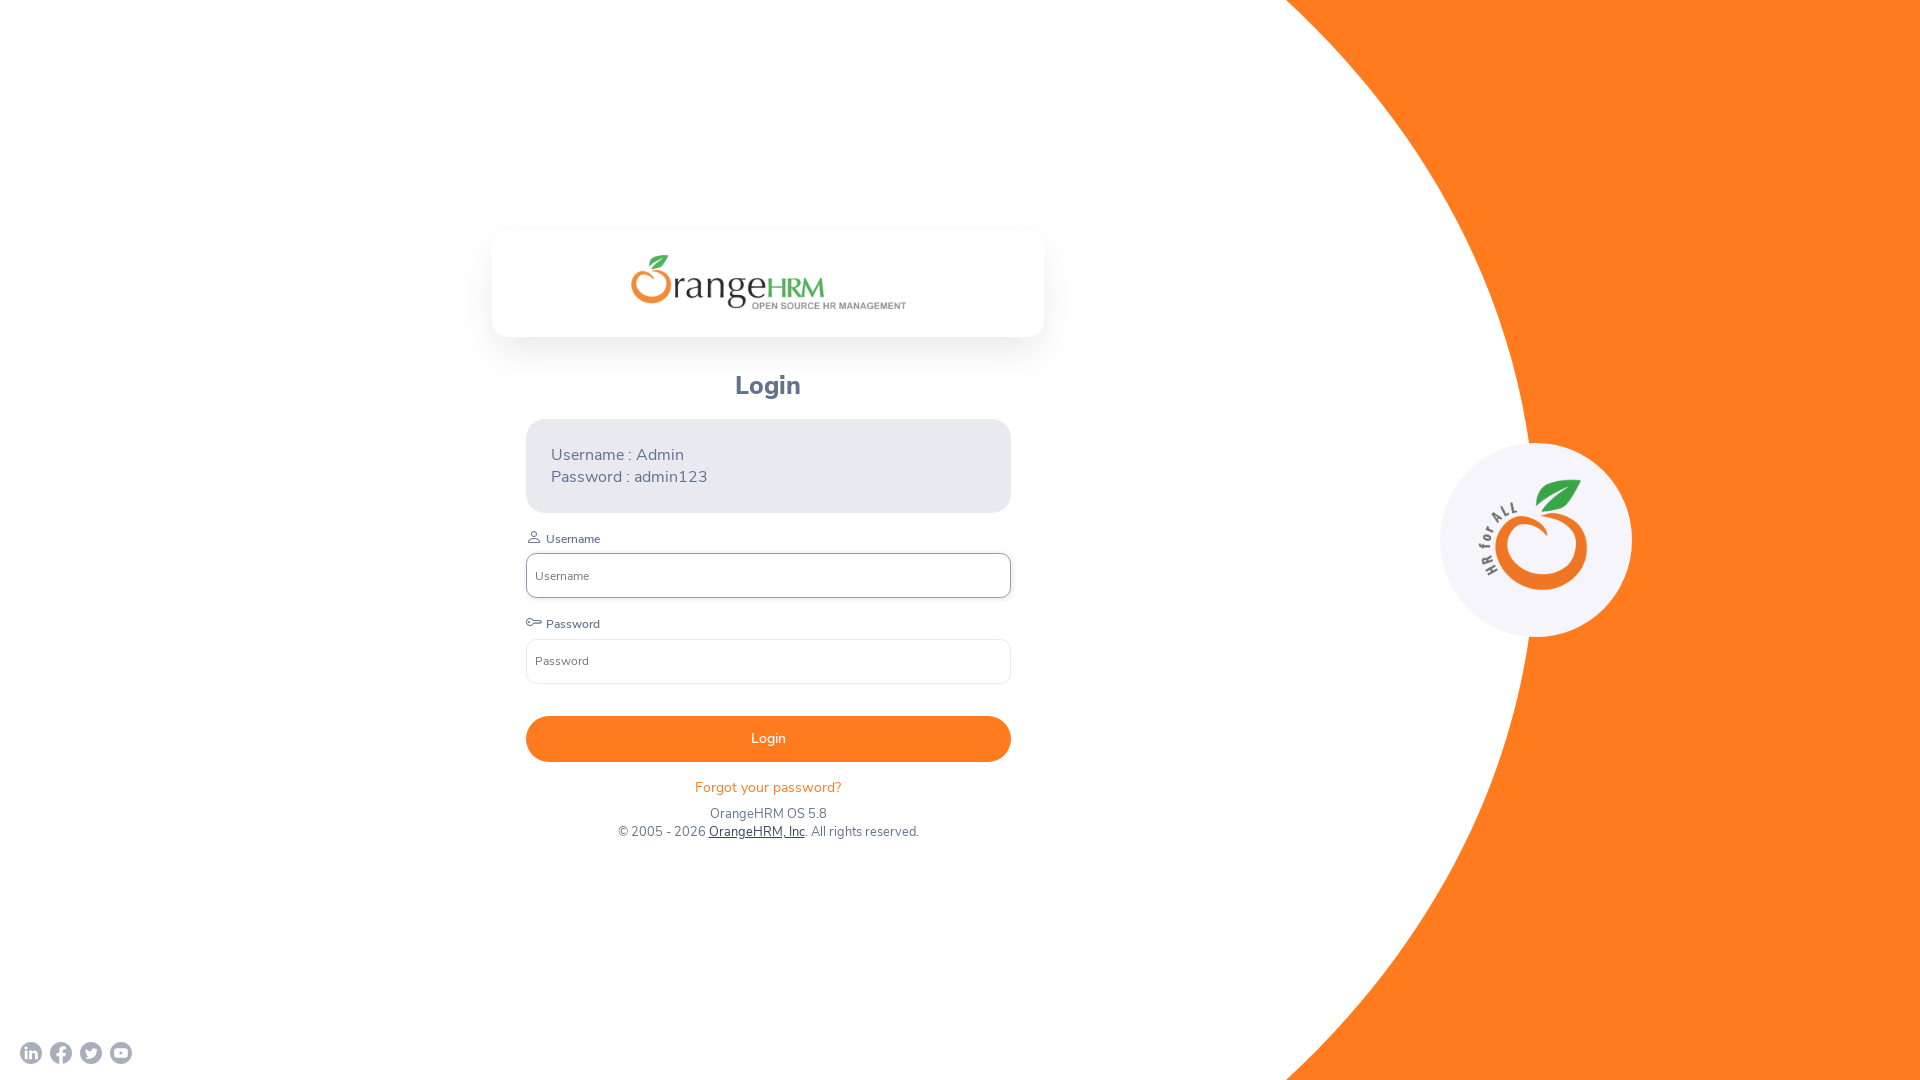

Retrieved all open pages in context: 1 page(s)
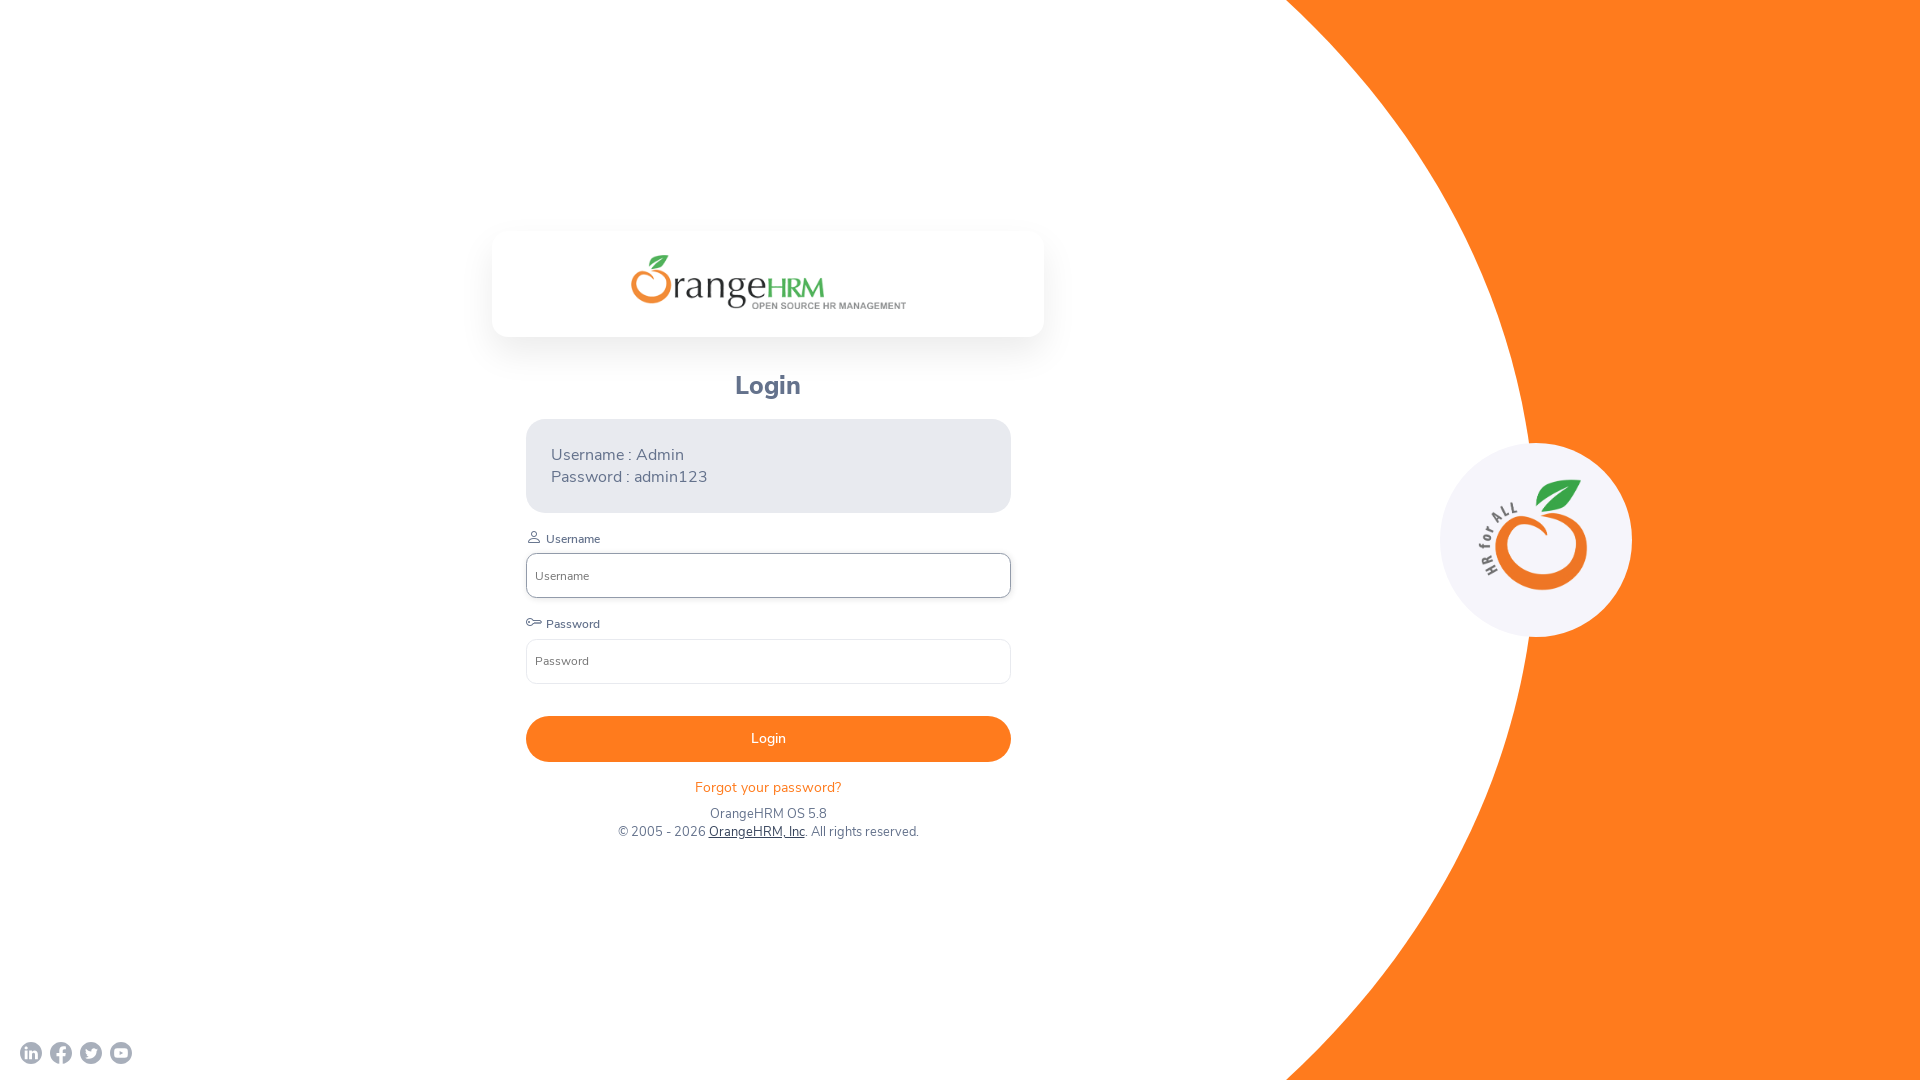

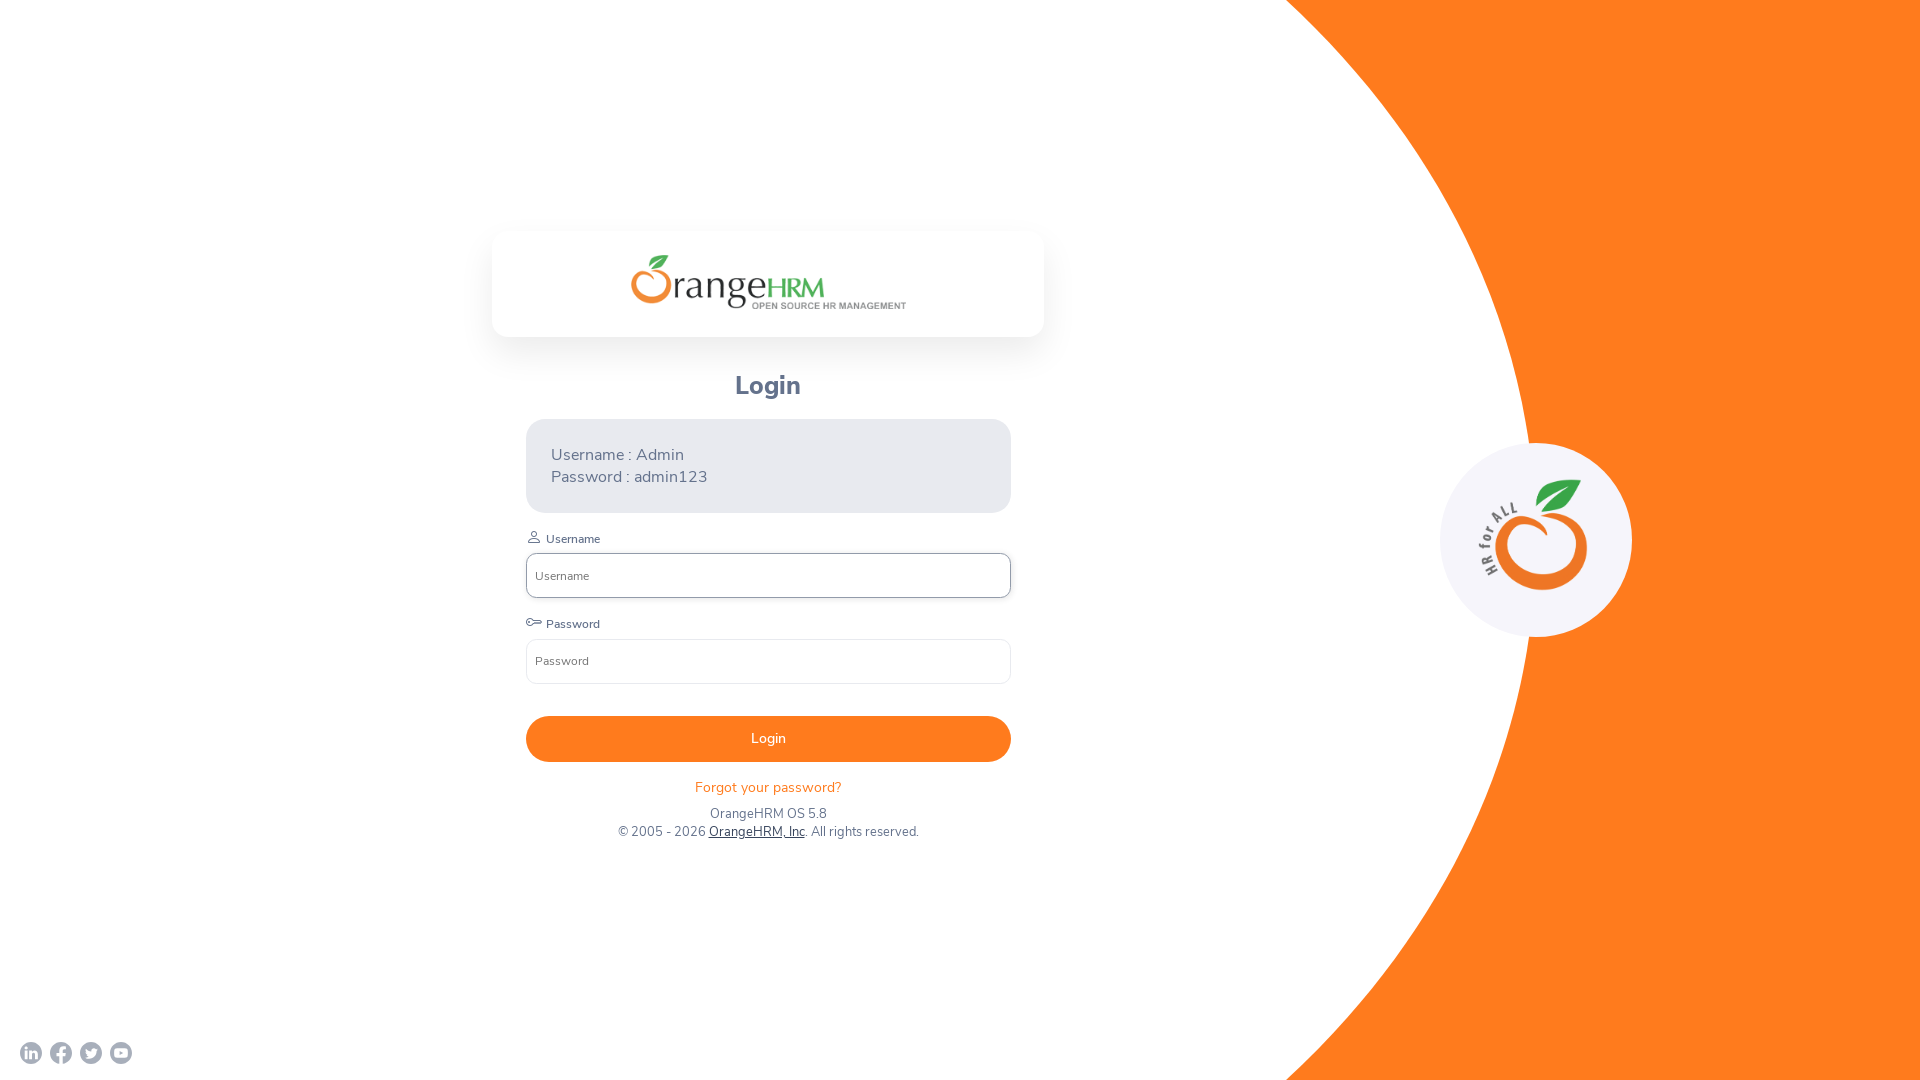